Navigates to Flipkart homepage and verifies the URL is correct

Starting URL: https://www.flipkart.com/

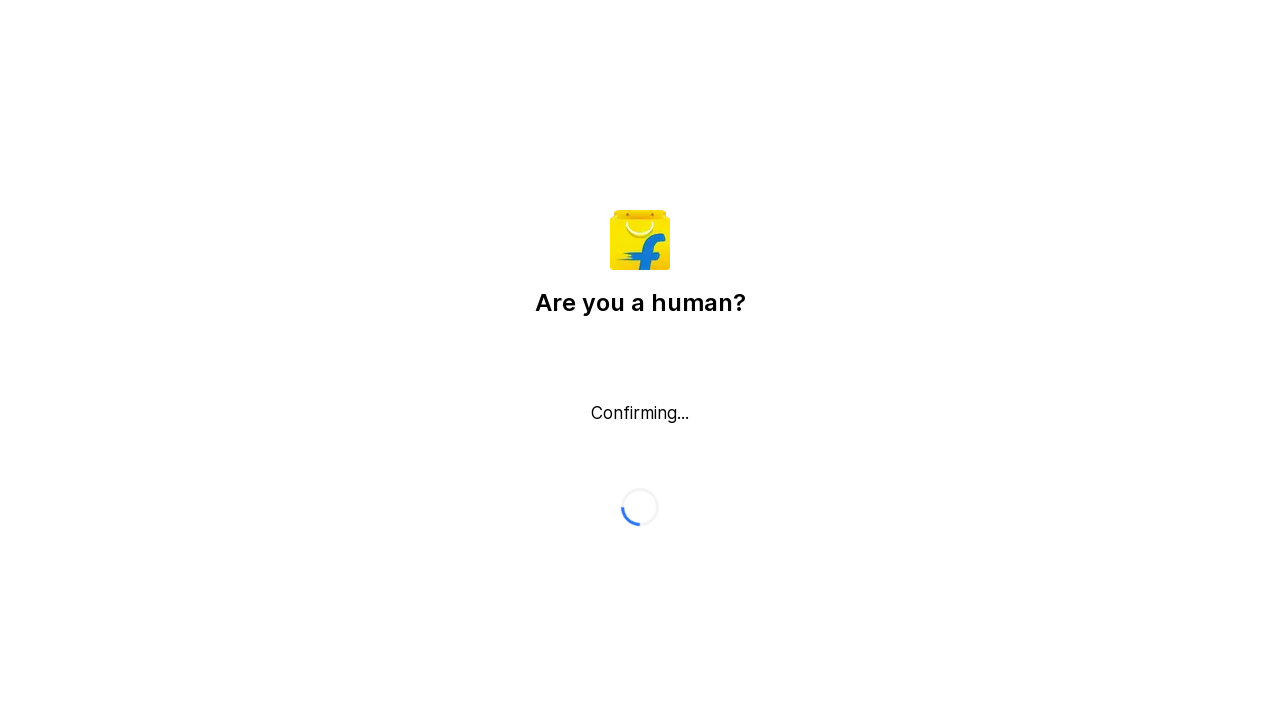

Verified Flipkart homepage URL is correct
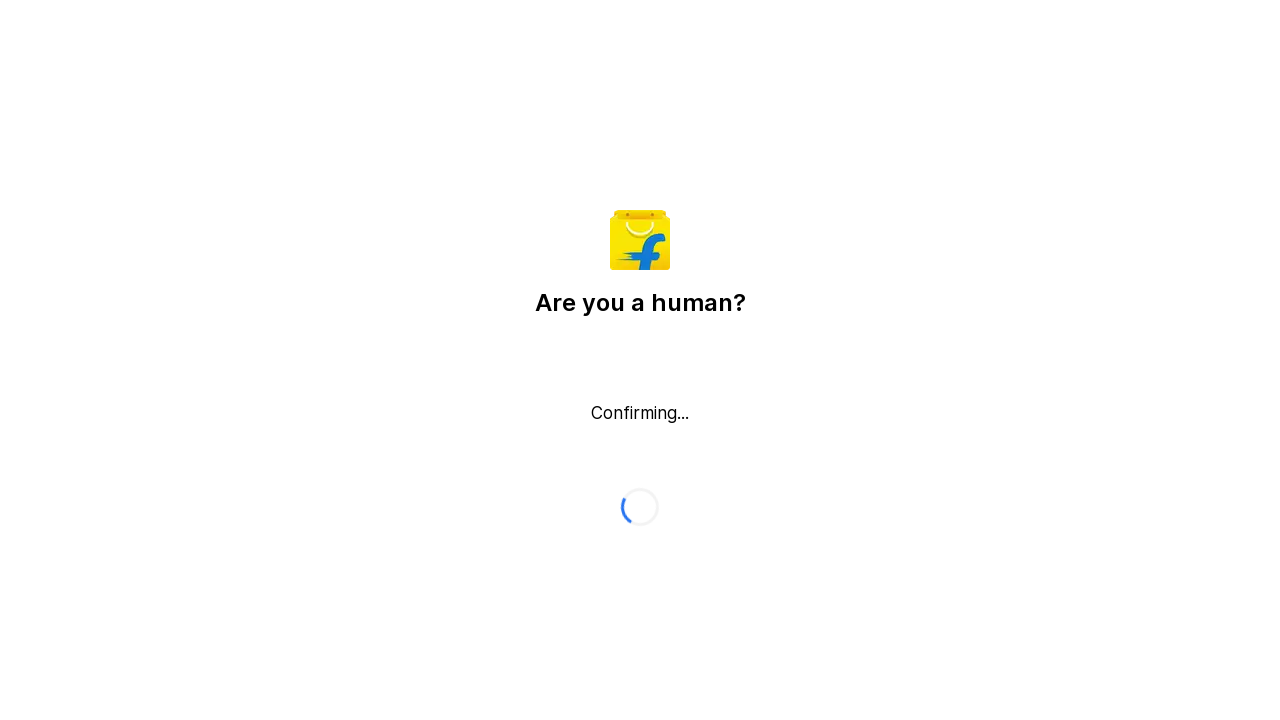

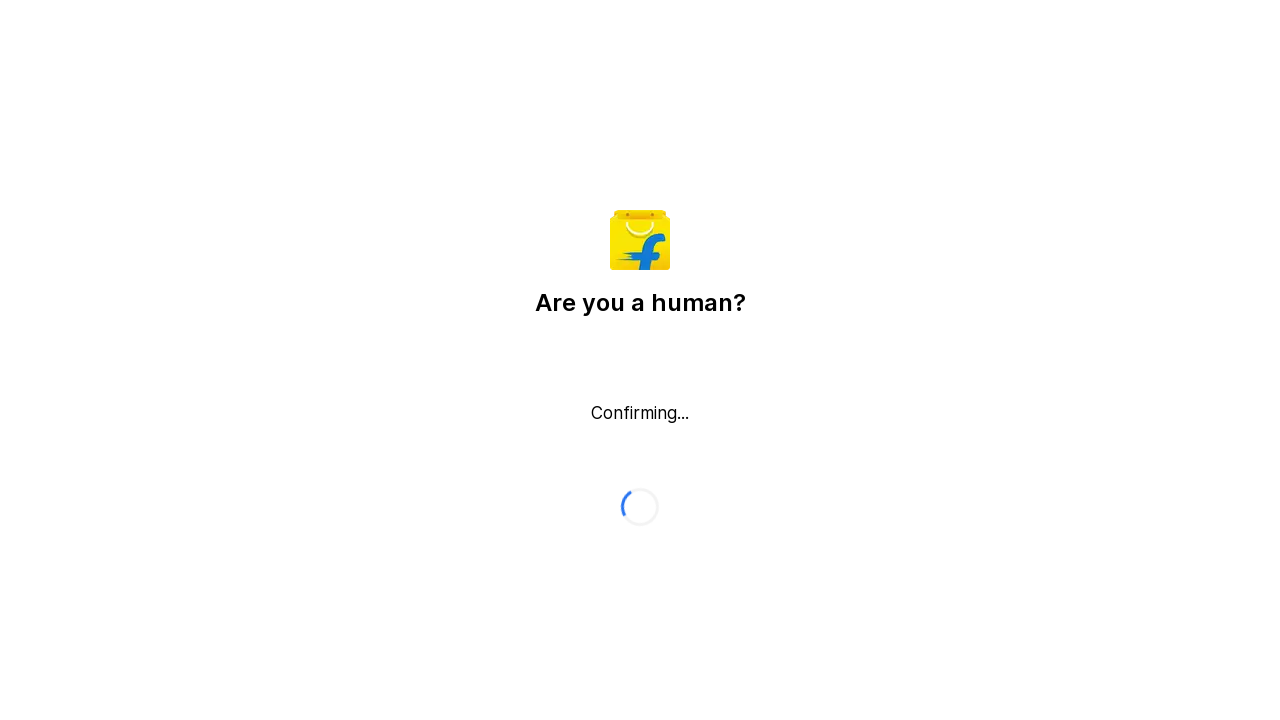